Tests the Florida Health Finder facility search by selecting Ambulatory Surgery Centers as the facility type, setting license status to Active/Open, and executing the search to verify results load.

Starting URL: https://quality.healthfinder.fl.gov/Facility-Search/FacilityLocateSearch

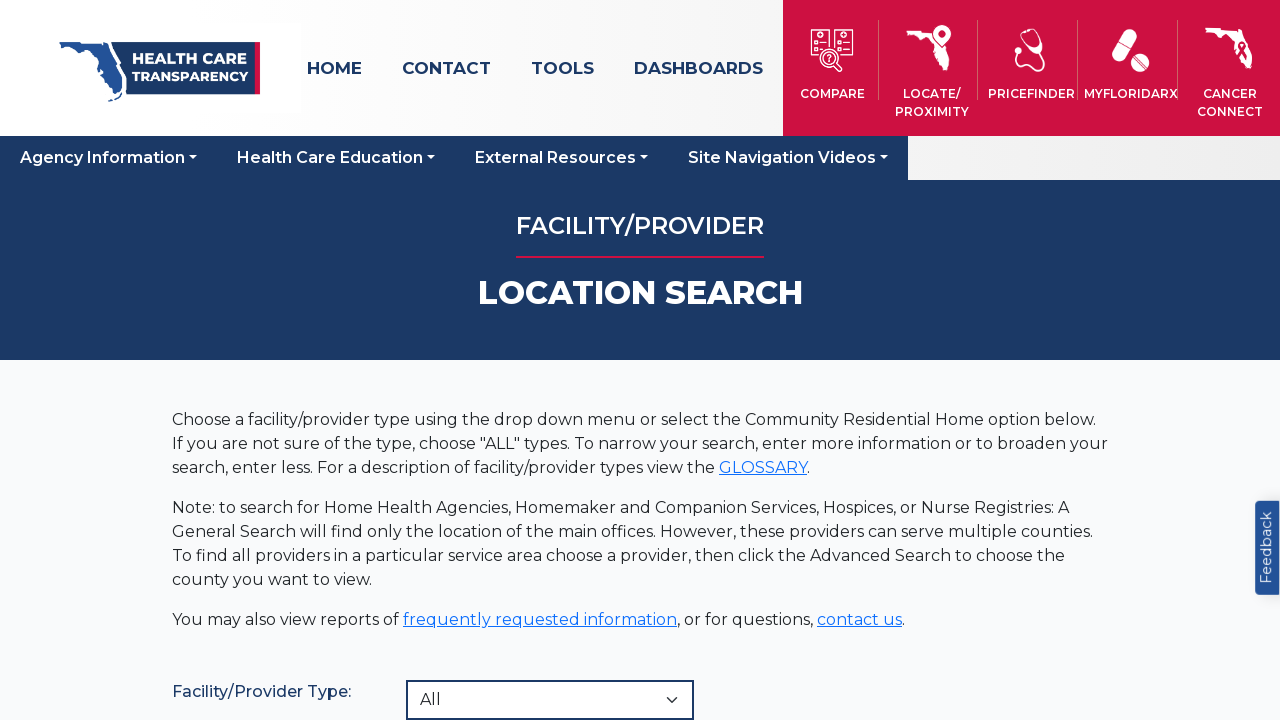

Search form loaded - select elements are visible
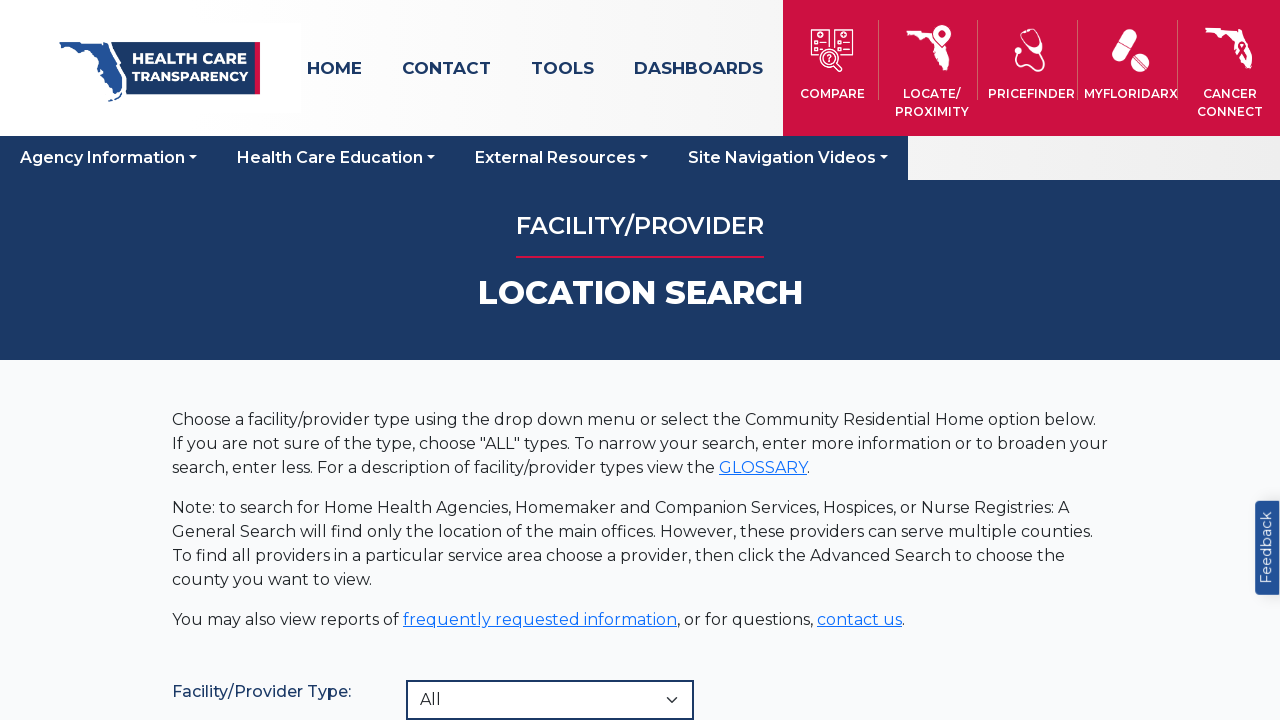

Located first select element
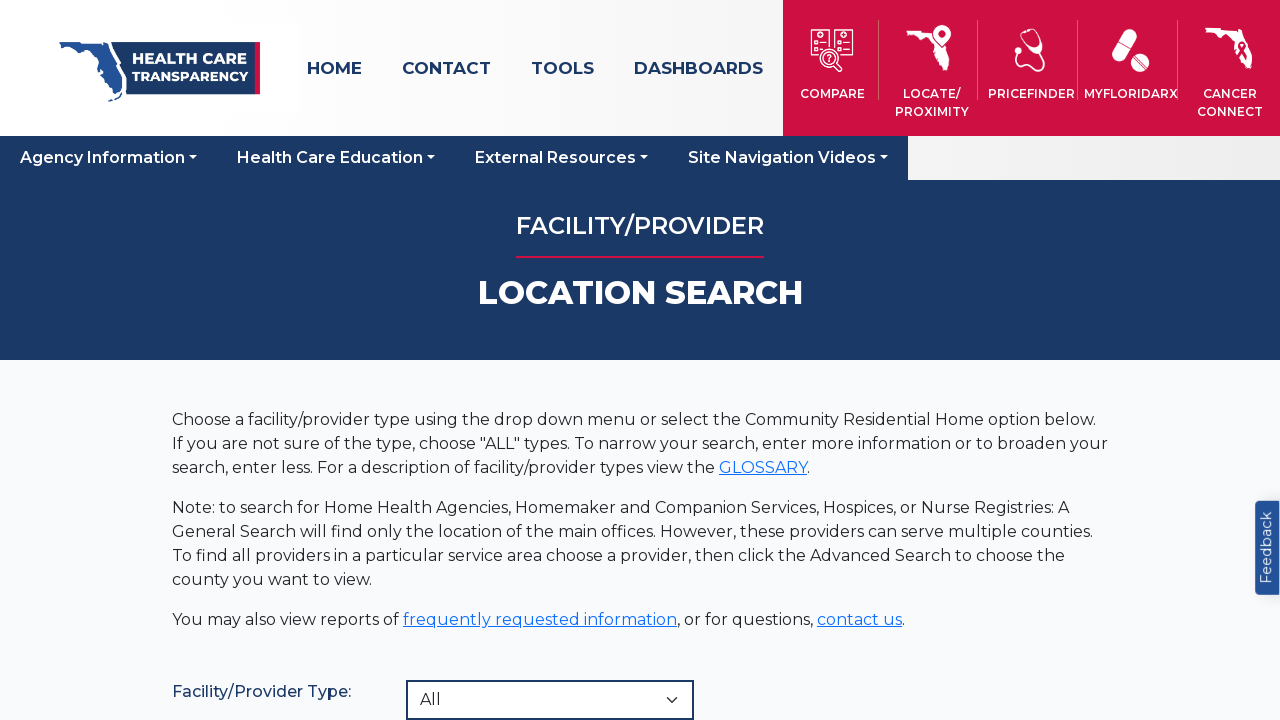

Waited for form elements to be ready
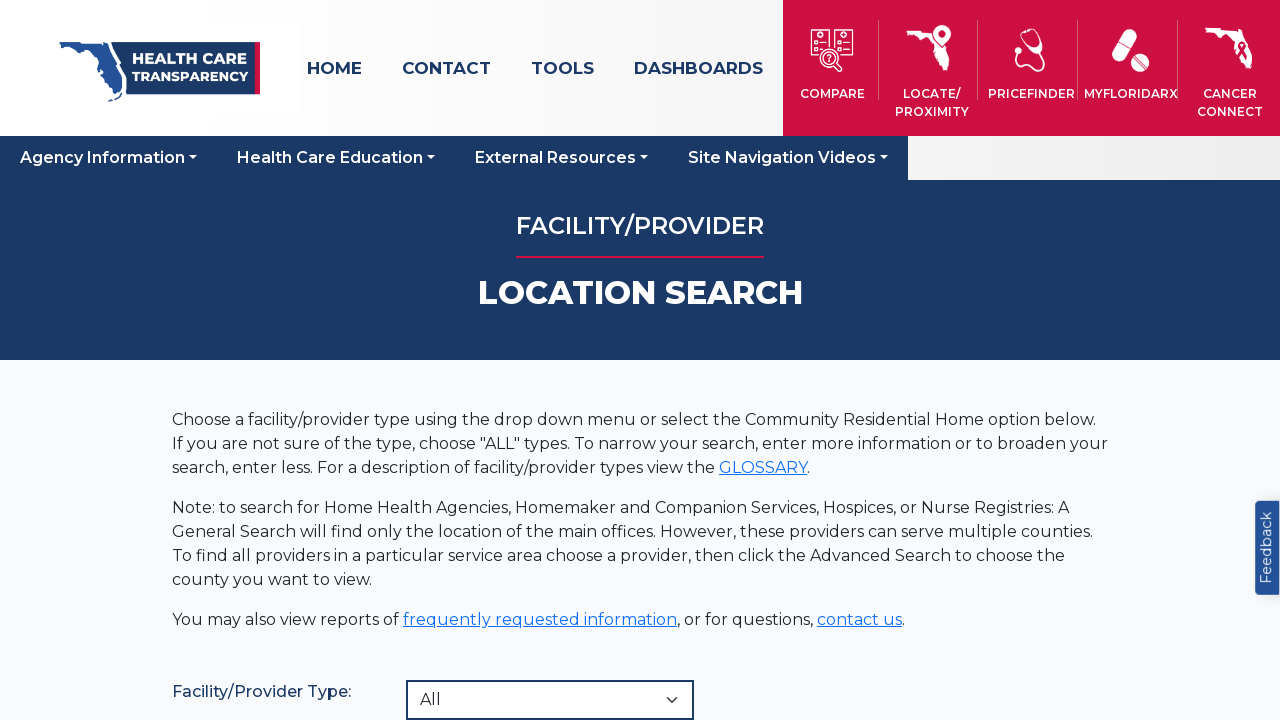

Located all select elements on page
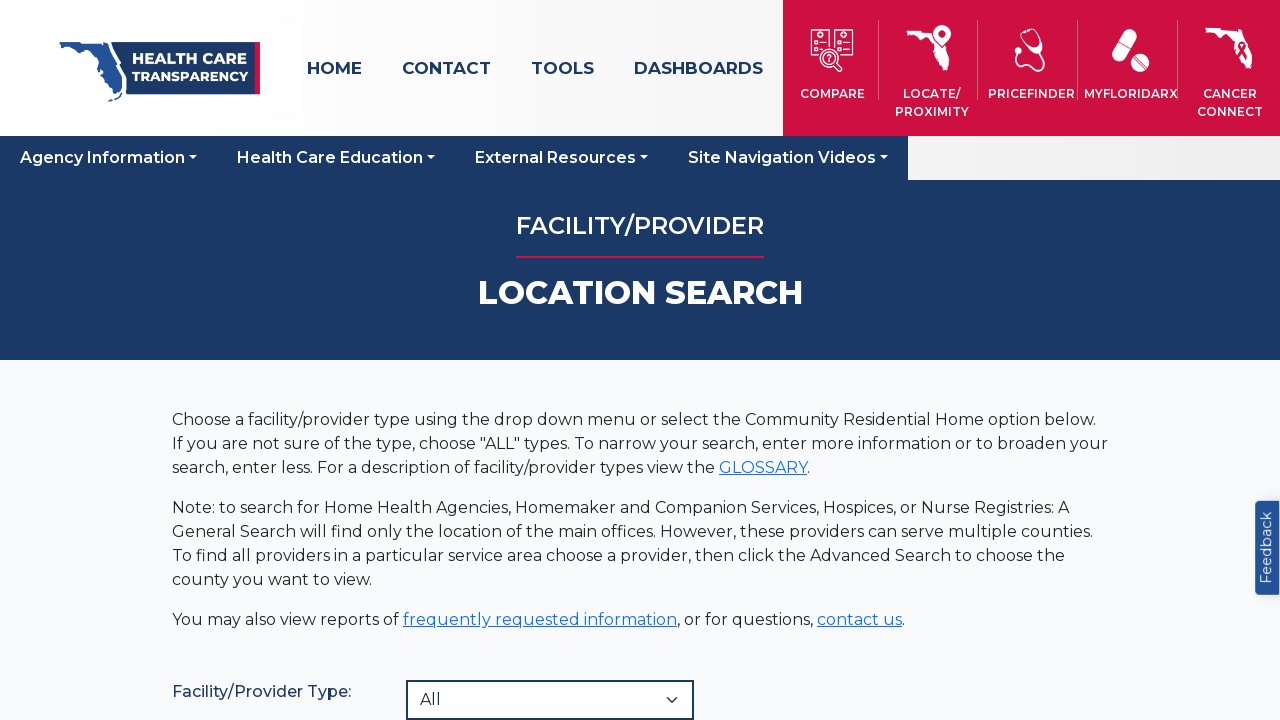

Found 8 select elements on page
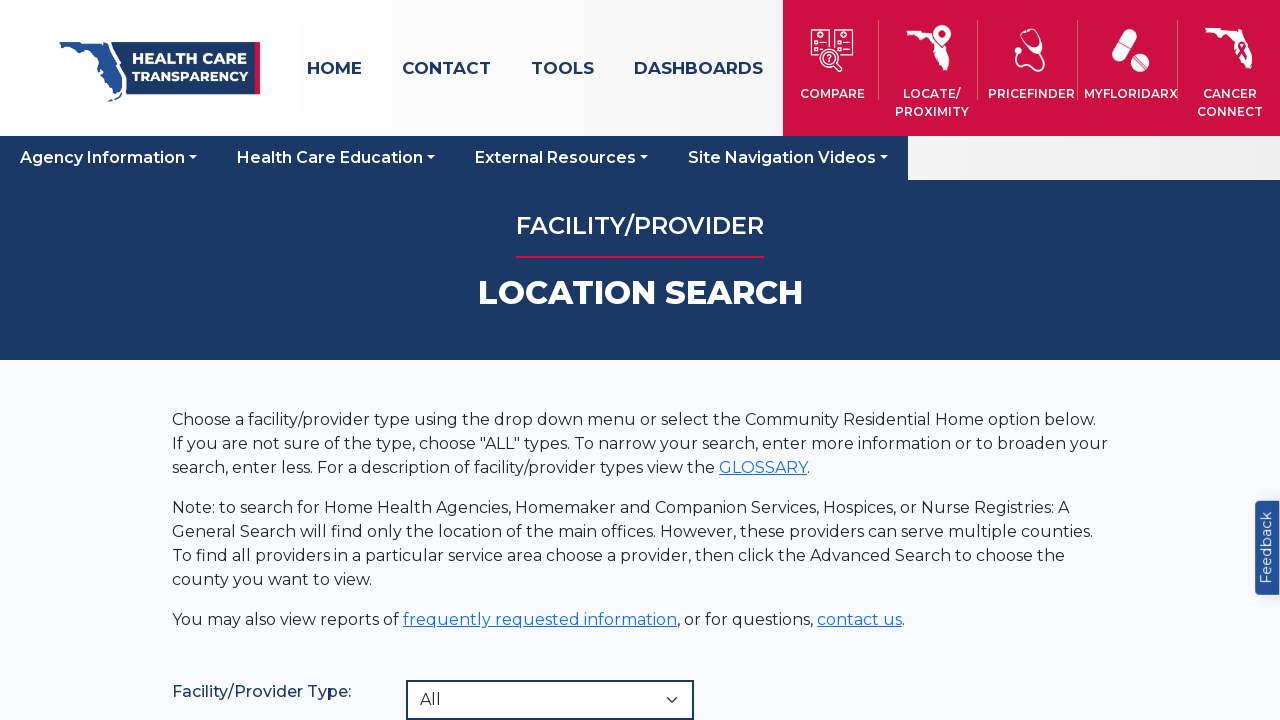

Selected 'Ambulatory Surgery Centers' from facility type dropdown on select >> nth=0
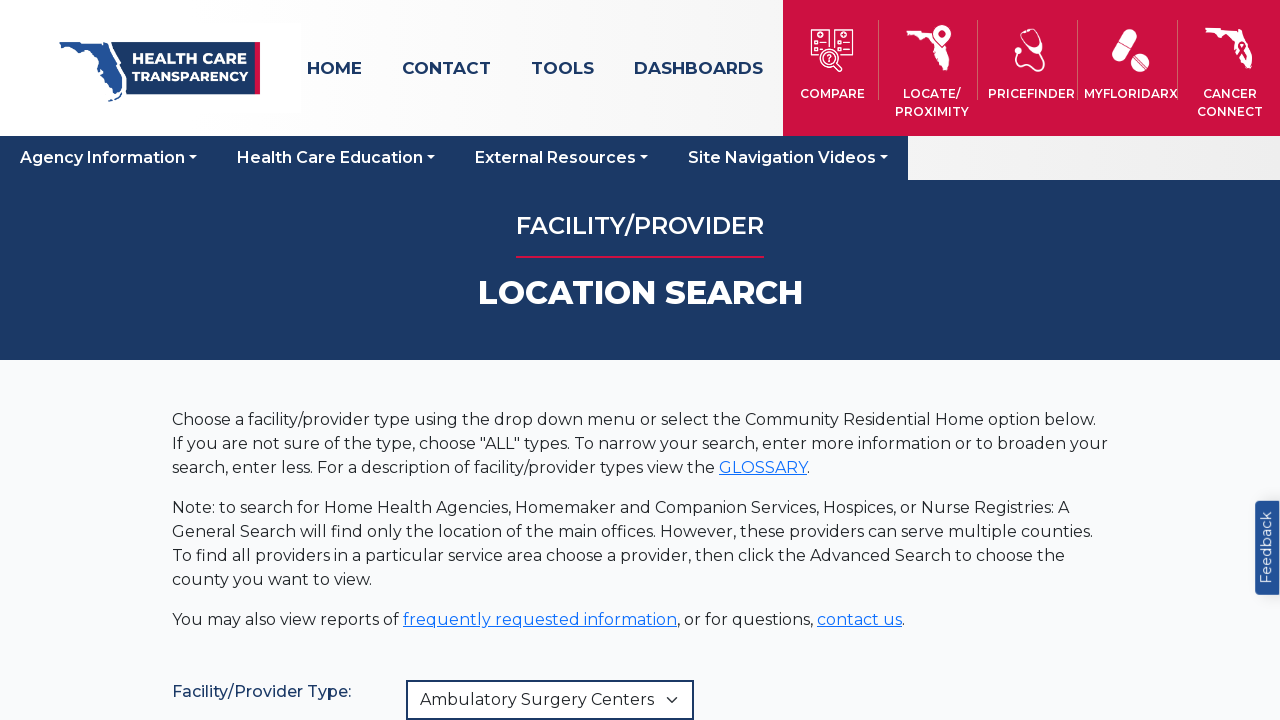

Waited for facility type selection to process
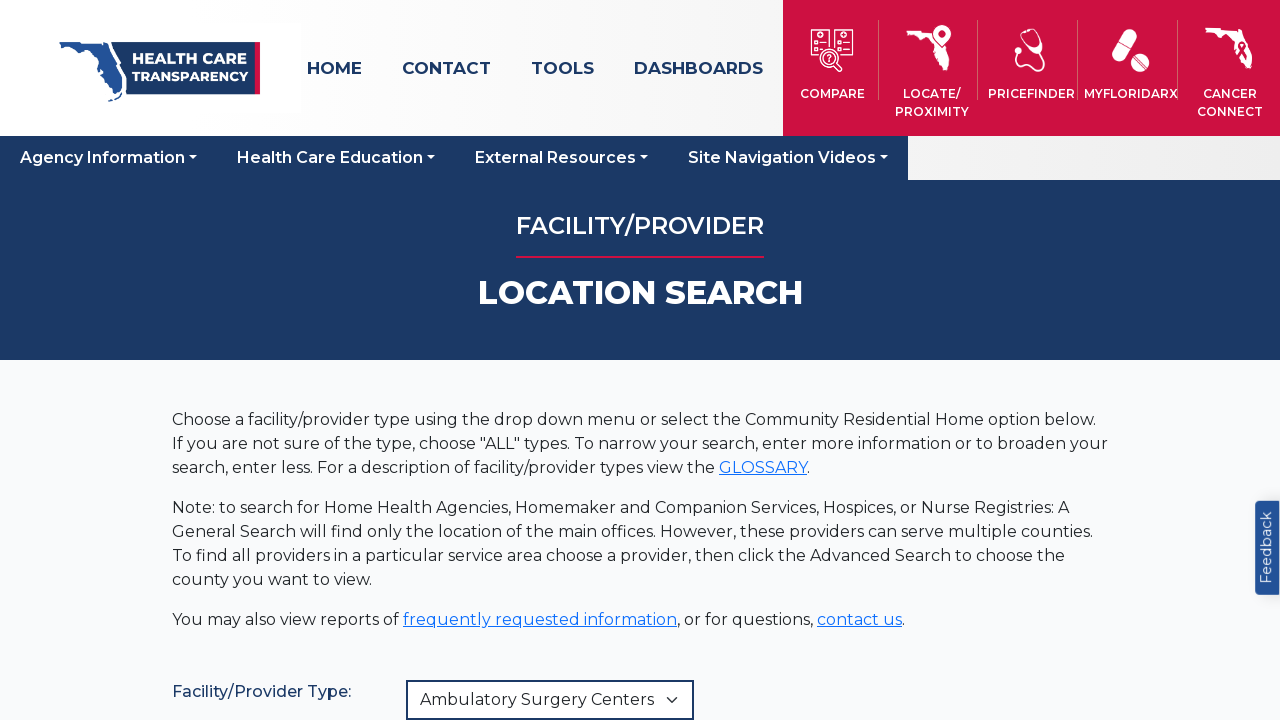

Selected 'Active/Open' from license status dropdown on select >> nth=1
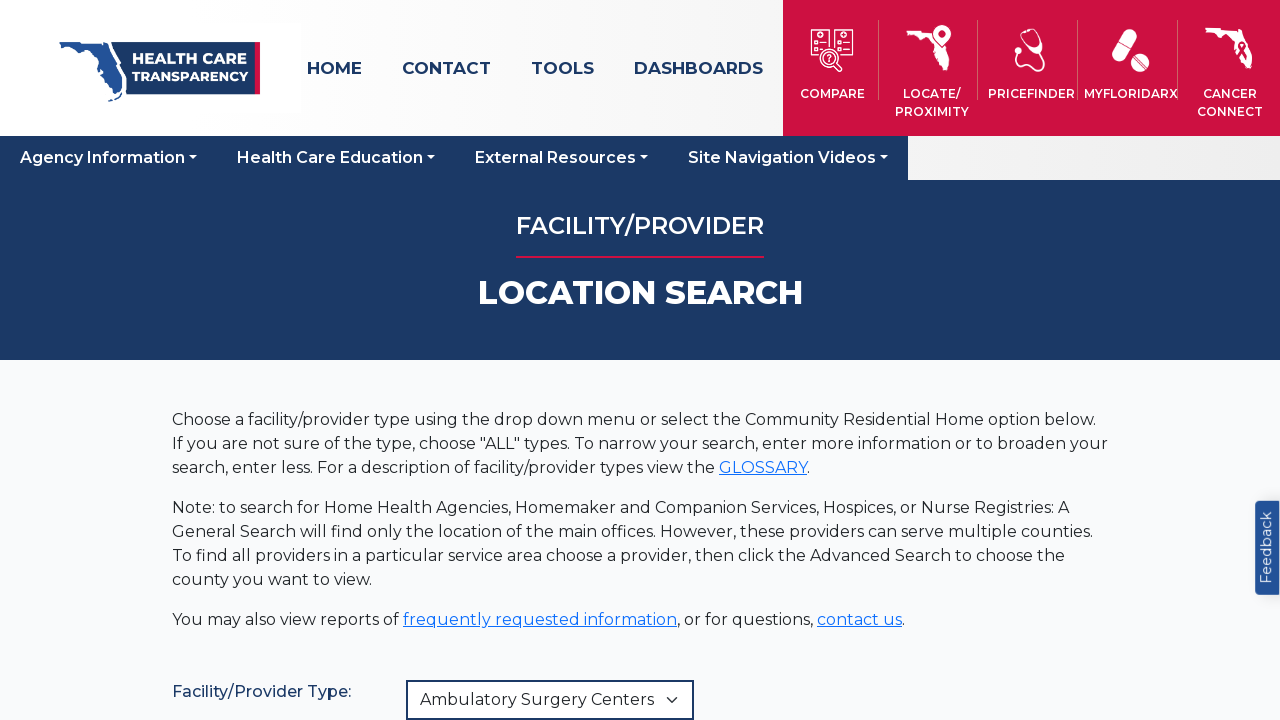

Waited for license status selection to process
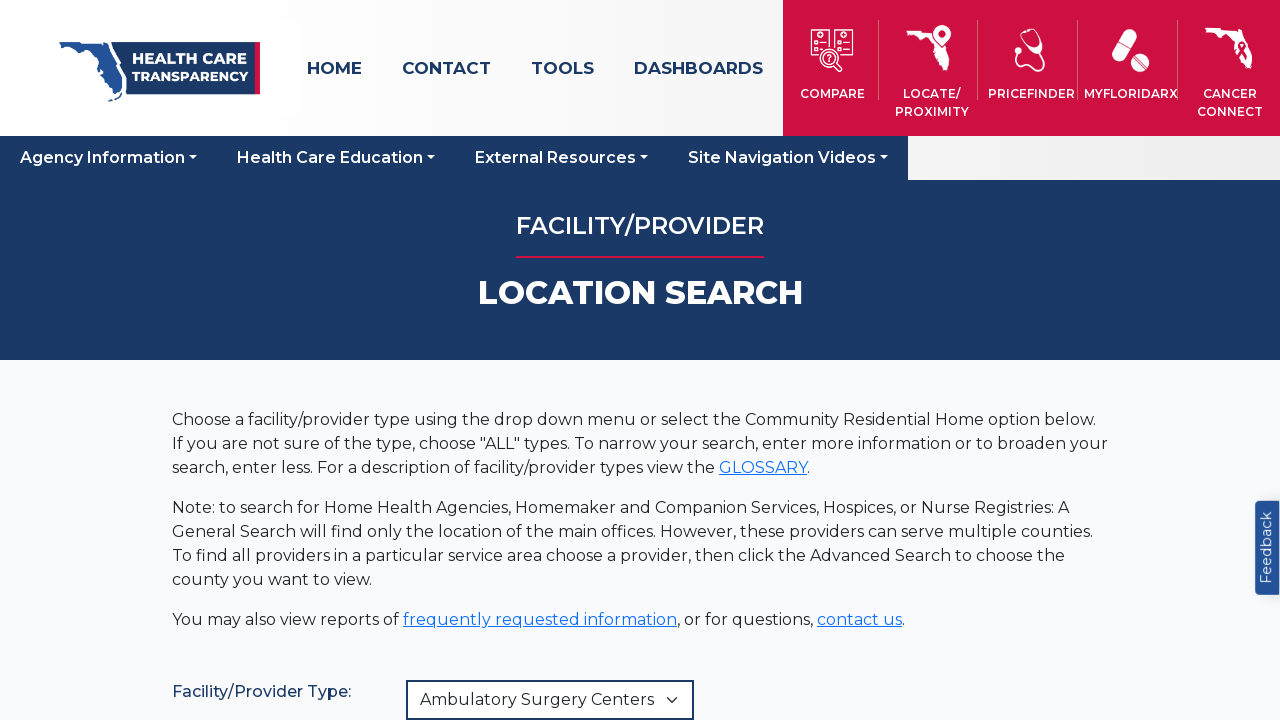

Located search button
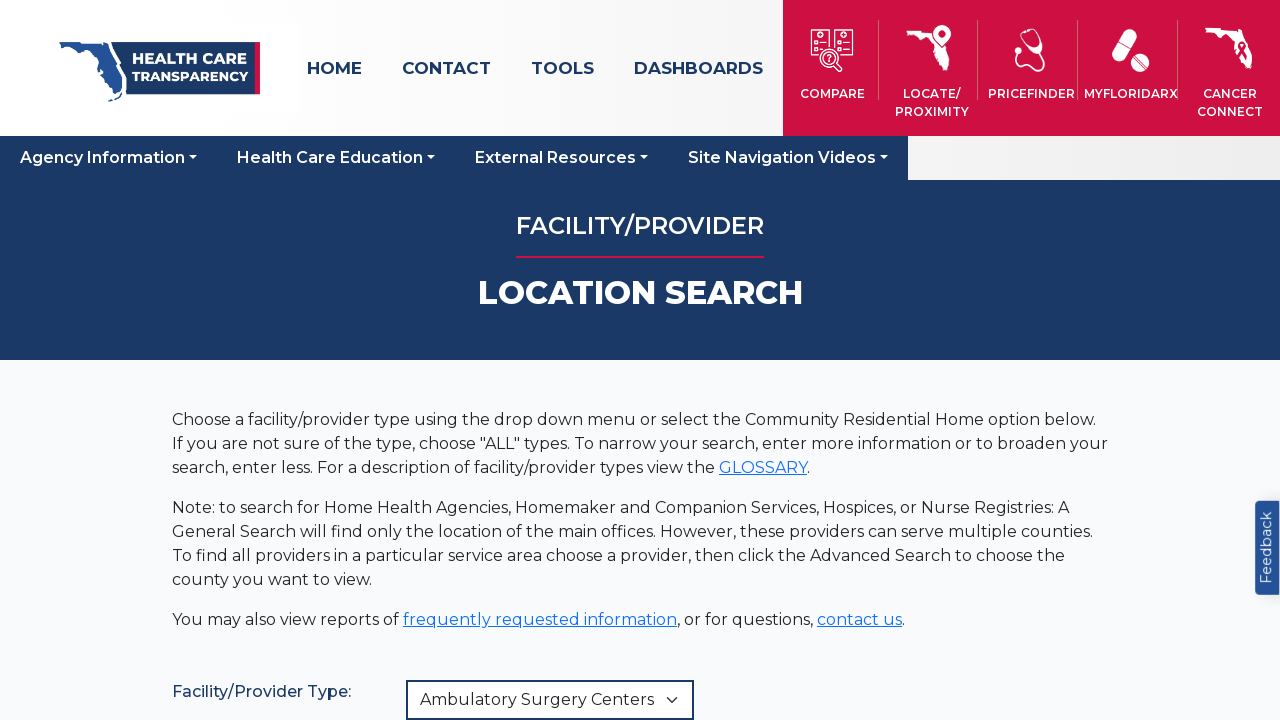

Clicked search button to execute facility search at (244, 360) on button:has-text('Search'), input[type='submit'], button[type='submit'] >> nth=0
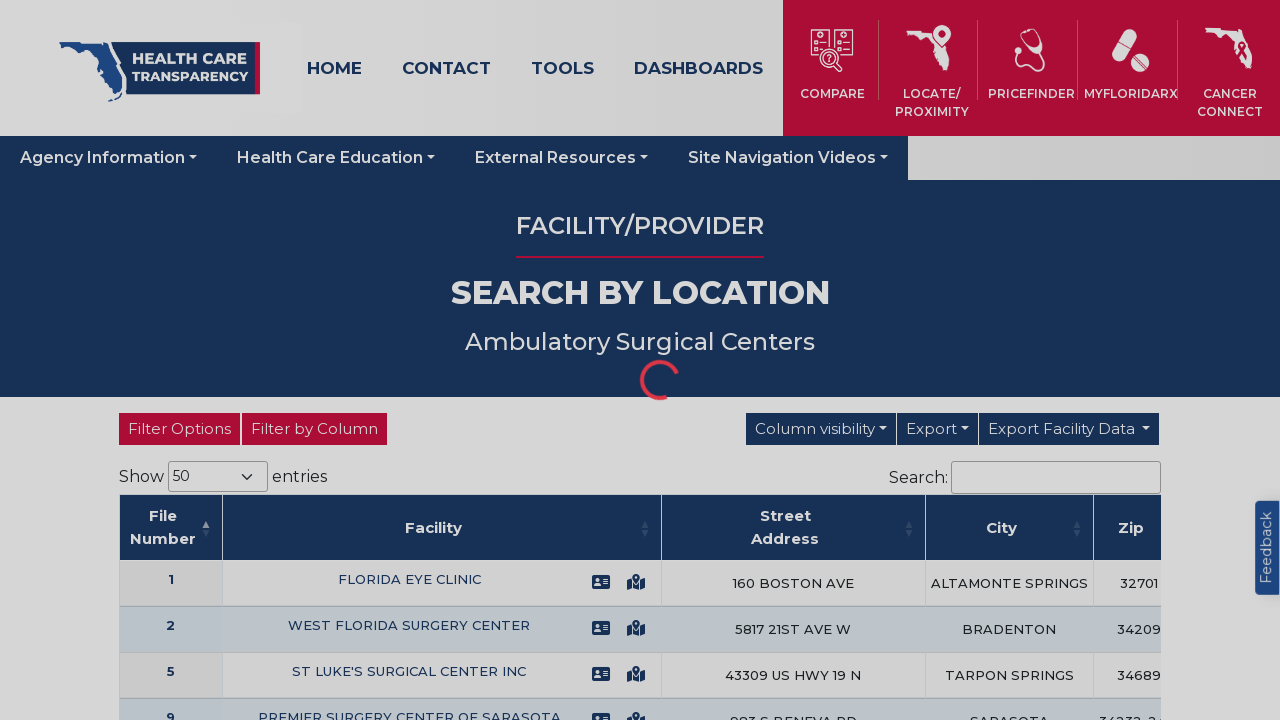

Waited for search results to begin loading
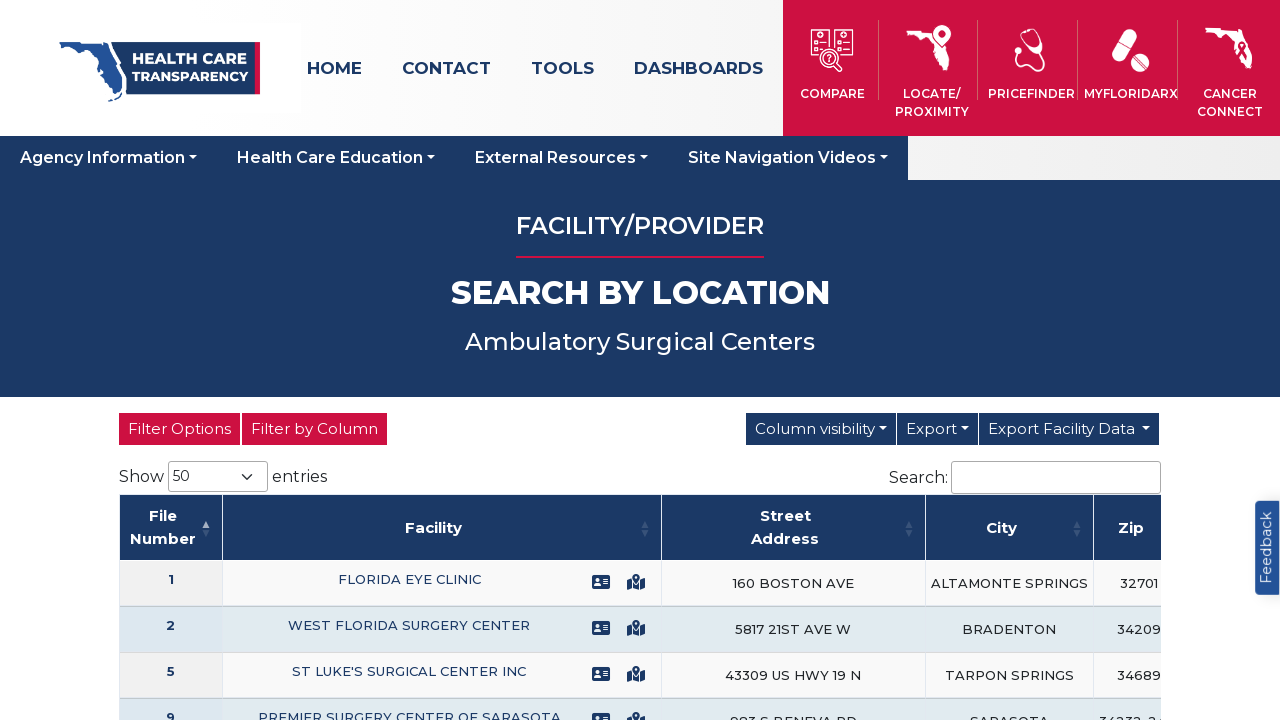

Search results fully loaded - network idle state reached
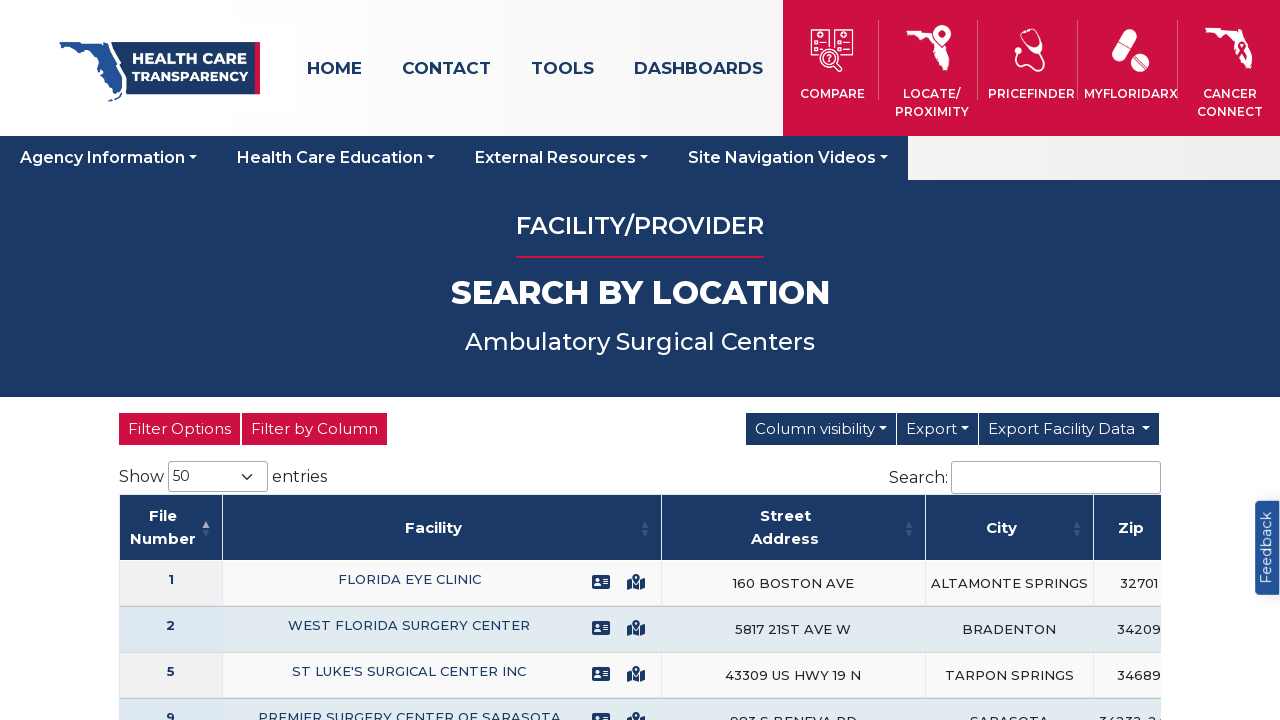

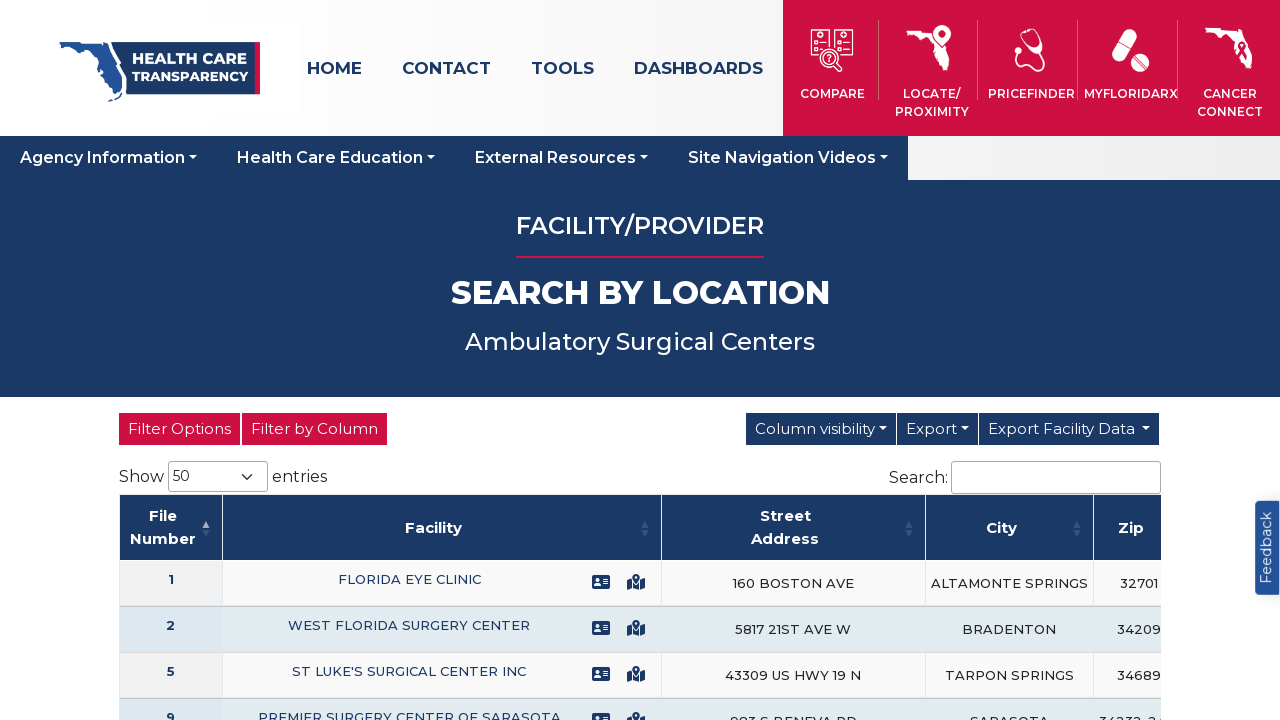